Tests floating menu by scrolling to footer and verifying the menu remains visible.

Starting URL: http://the-internet.herokuapp.com/floating_menu

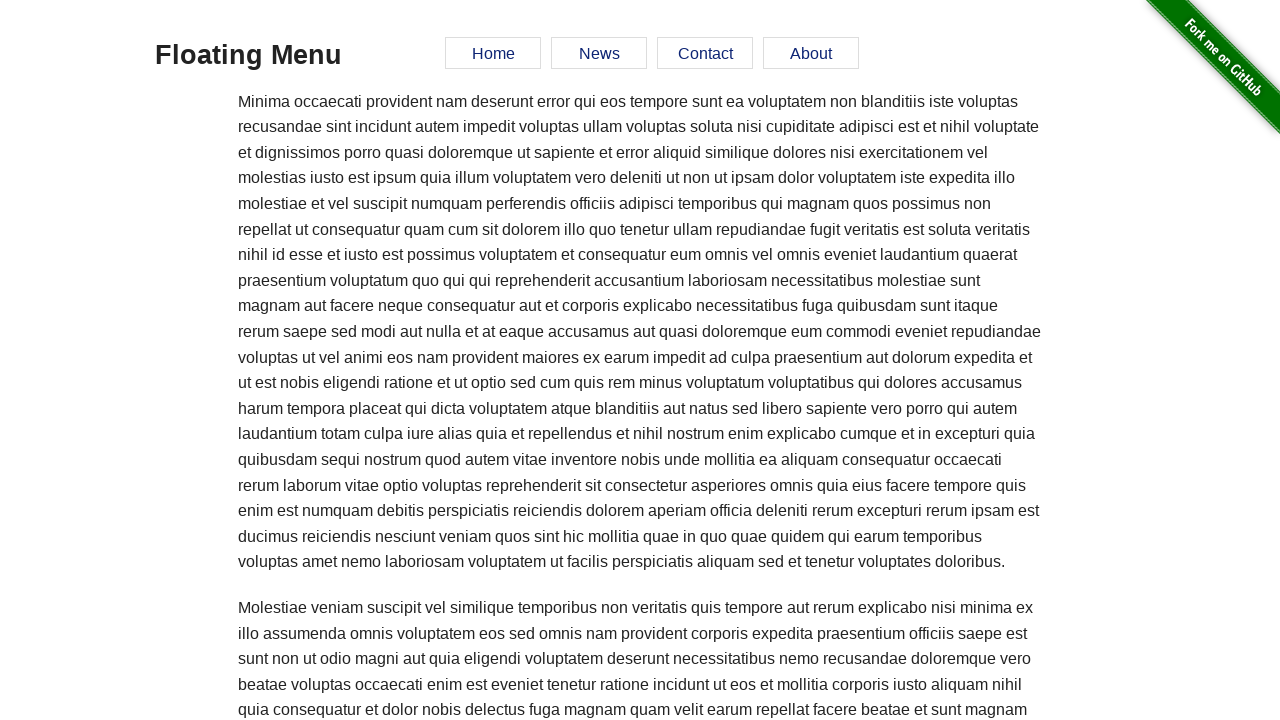

Waited for floating menu (#menu) to load
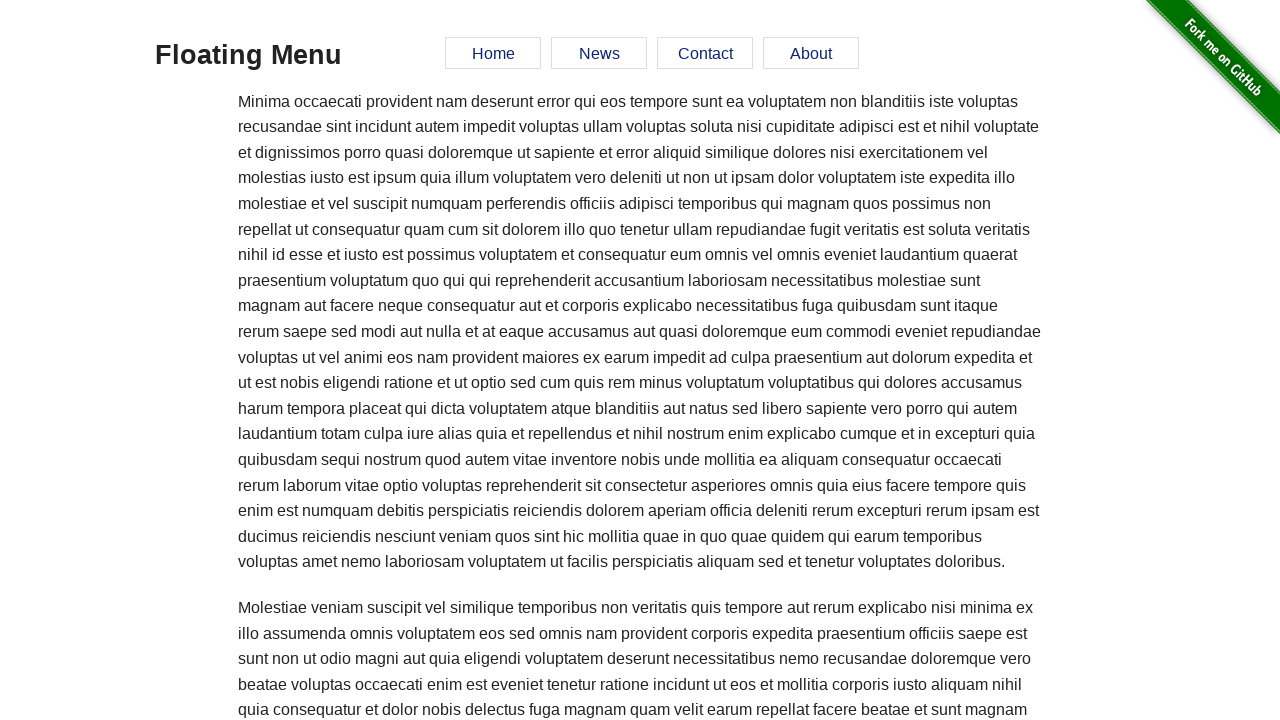

Waited for page footer (#page-footer) to load
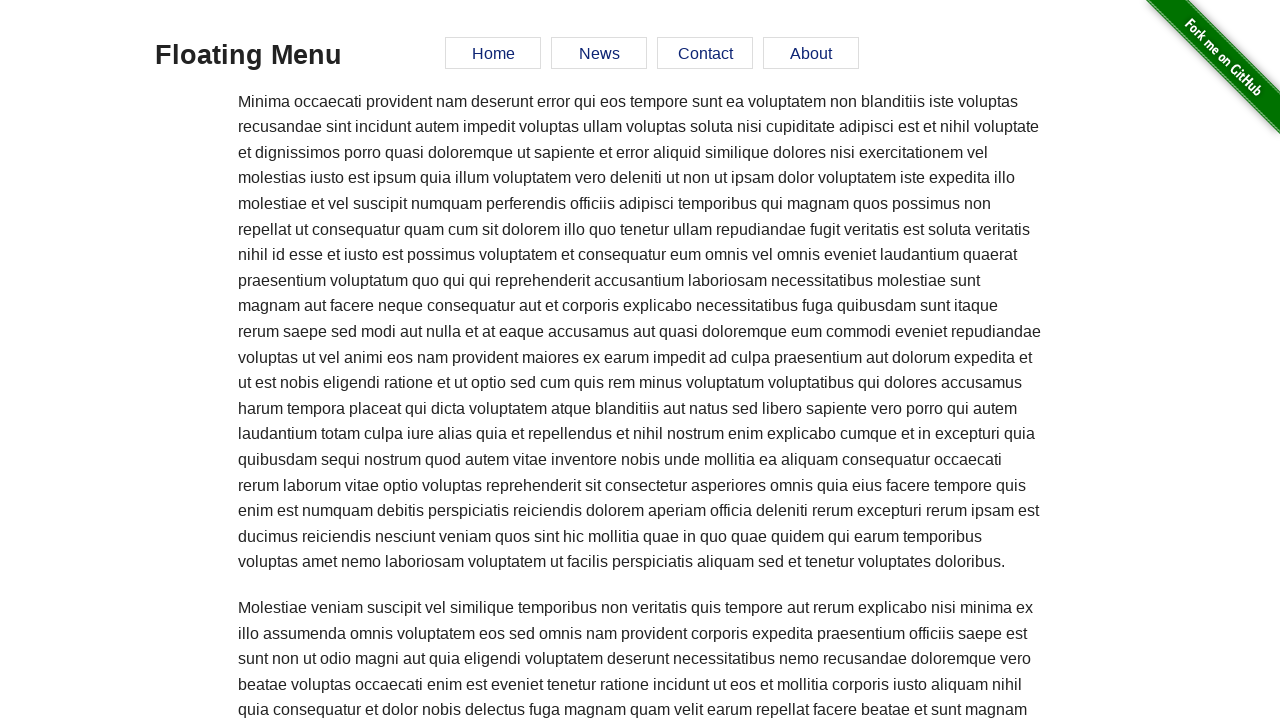

Scrolled to footer using scroll_into_view_if_needed()
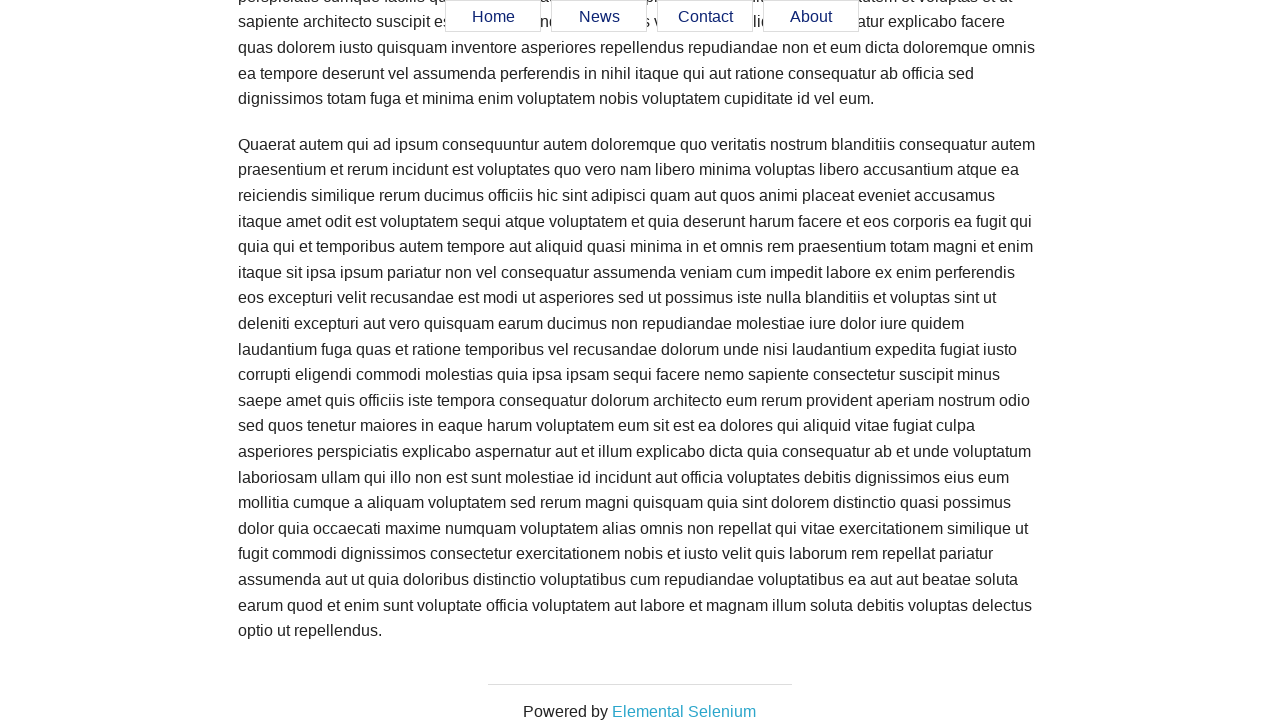

Clicked on the page footer at (640, 692) on #page-footer
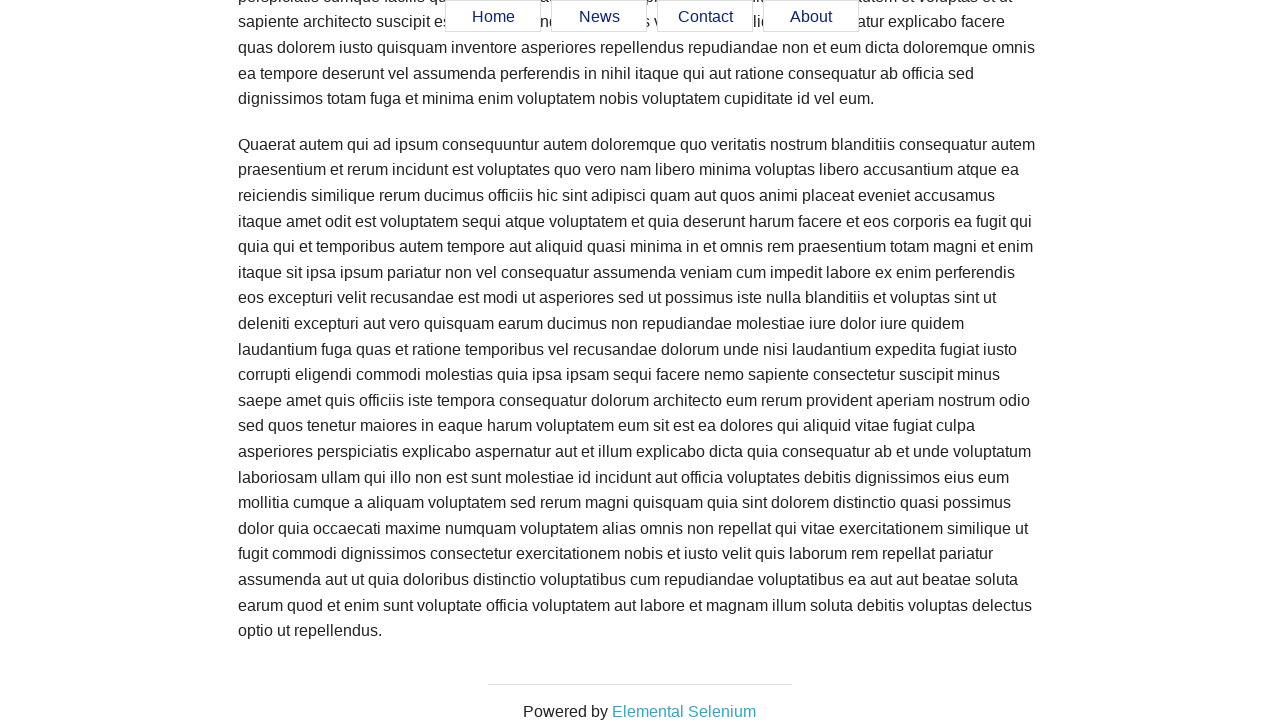

Verified floating menu remains visible after scrolling to footer
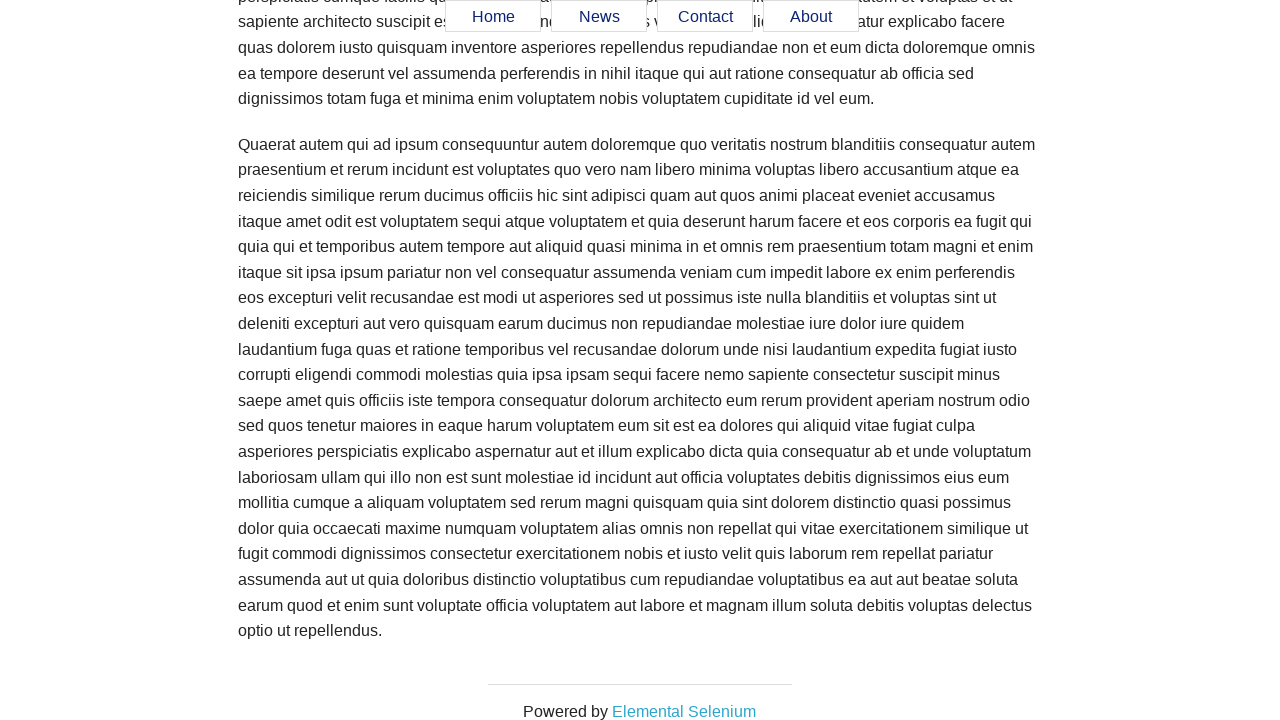

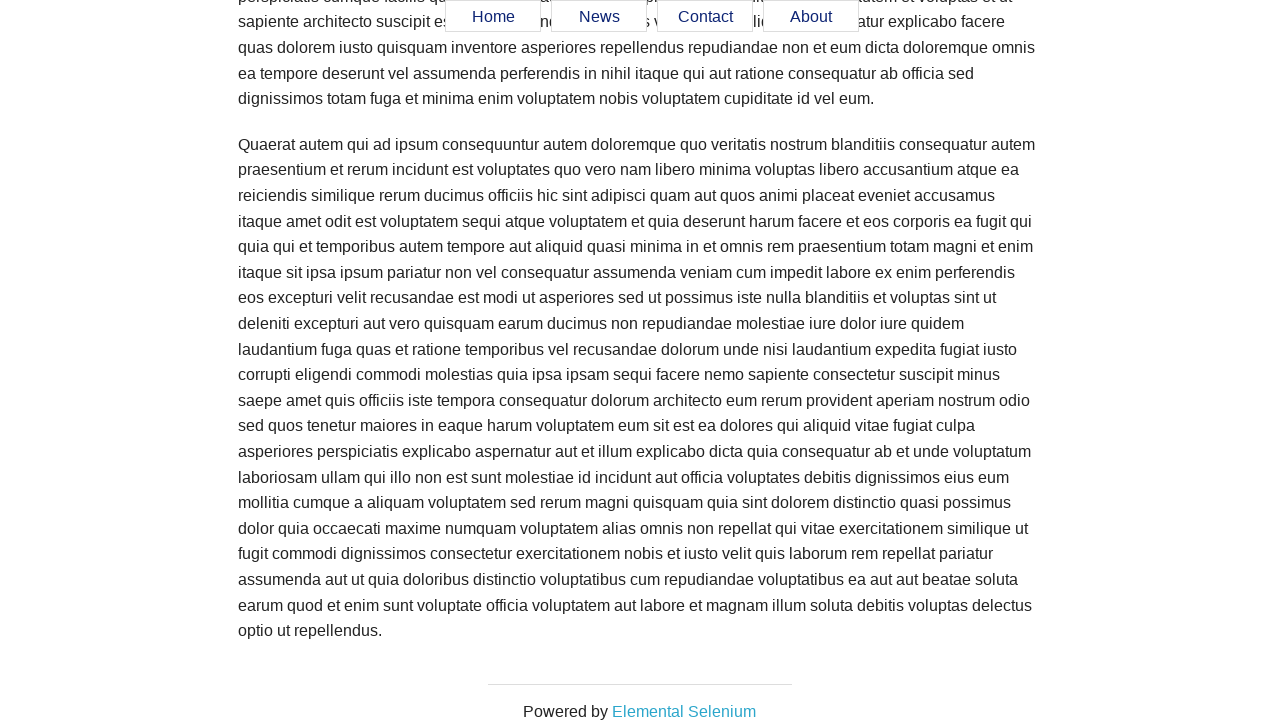